Tests resizing a resizable element horizontally by dragging the resize handle to the right

Starting URL: https://demoqa.com/resizable/

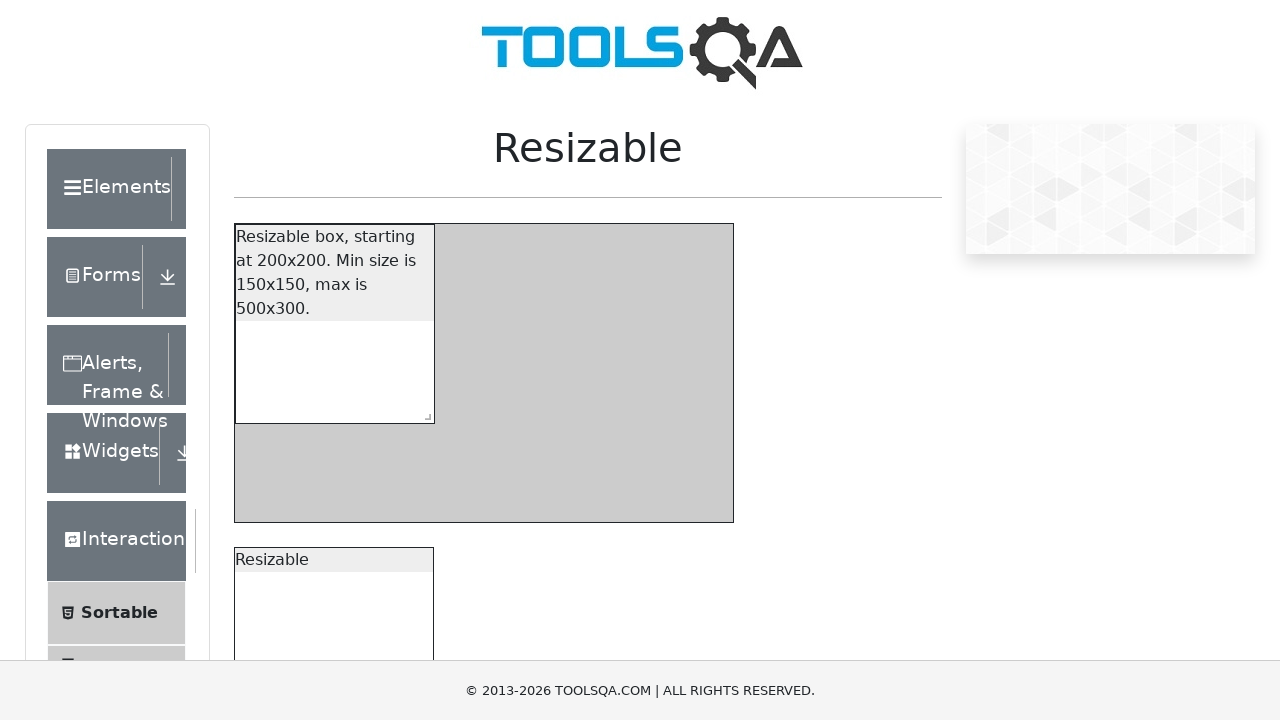

Located the resize handle of the restricted resizable box
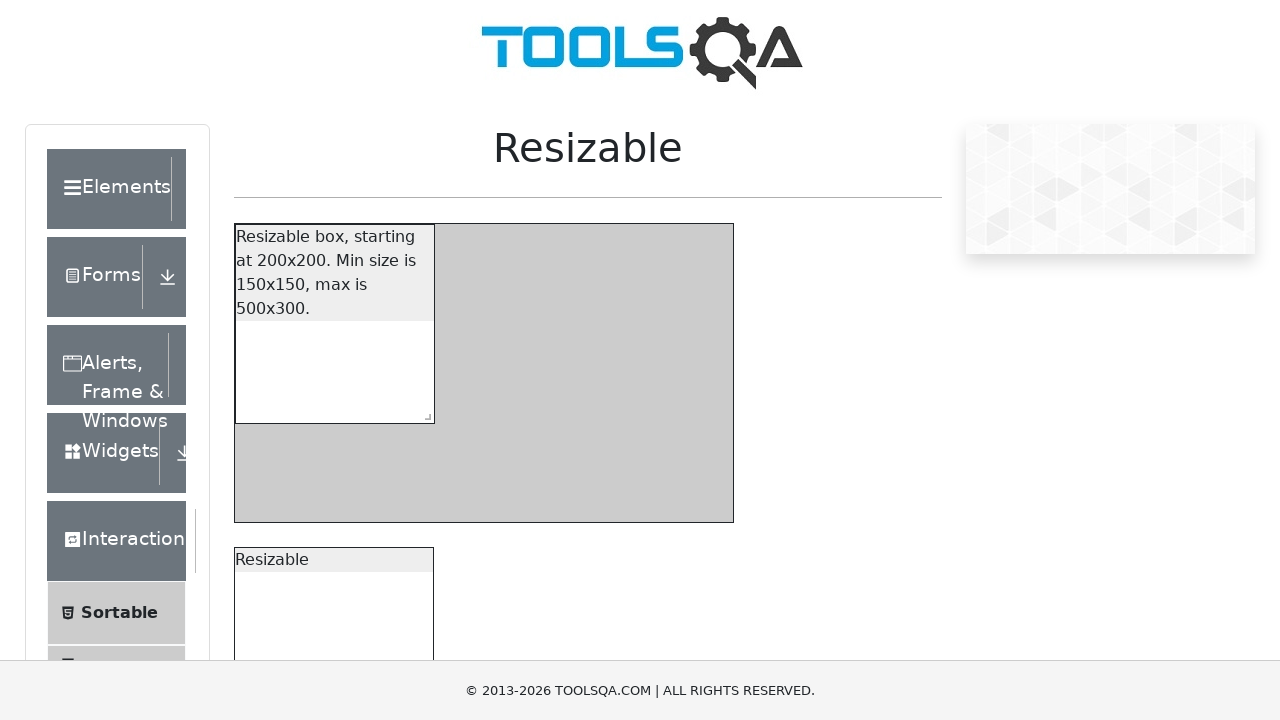

Dragged the resize handle 100 pixels to the right to test vertical resizing at (514, 403)
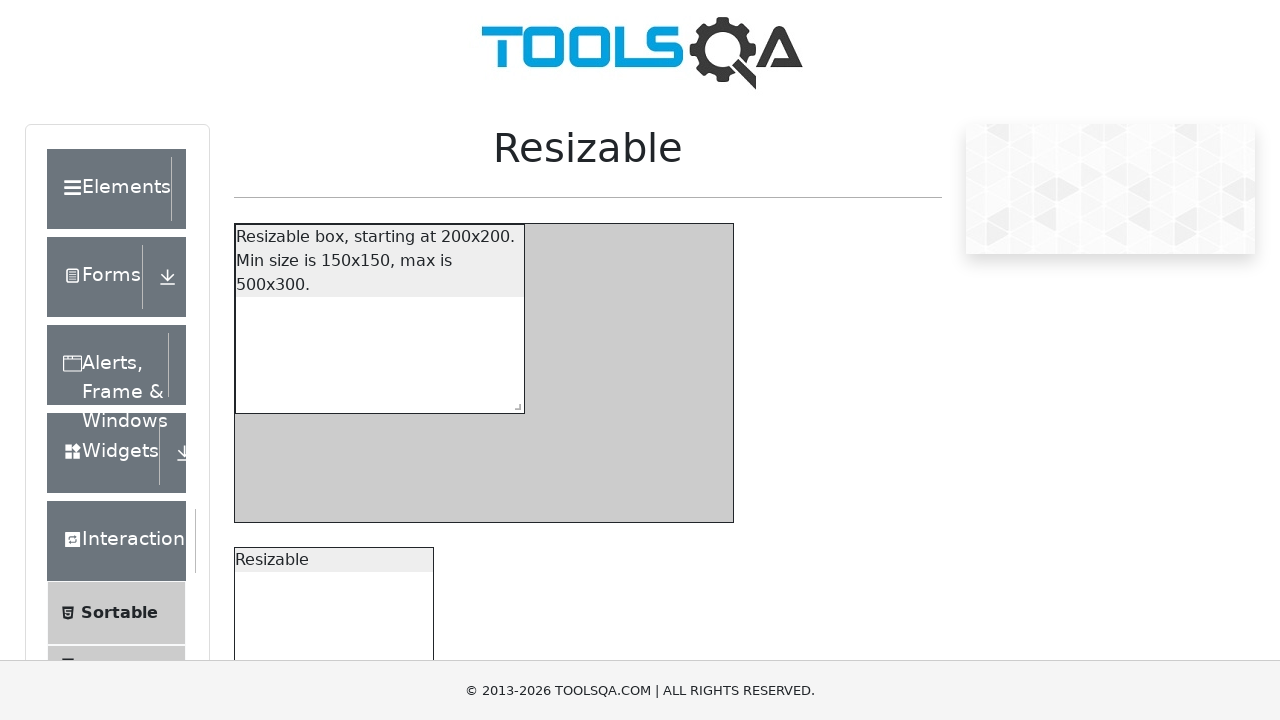

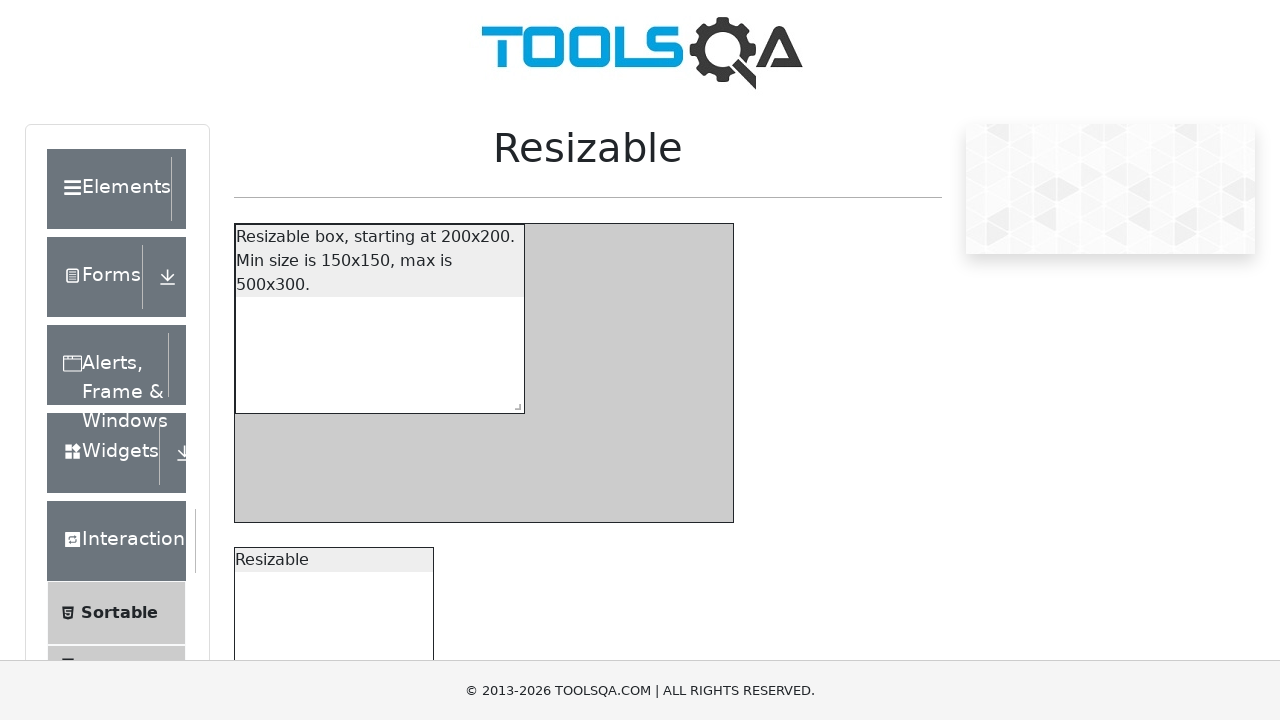